Navigates to OpenCart homepage and verifies that important footer links (About Us, Contact Us, My Account) are present in the footer section.

Starting URL: https://naveenautomationlabs.com/opencart/index.php?route=common/home

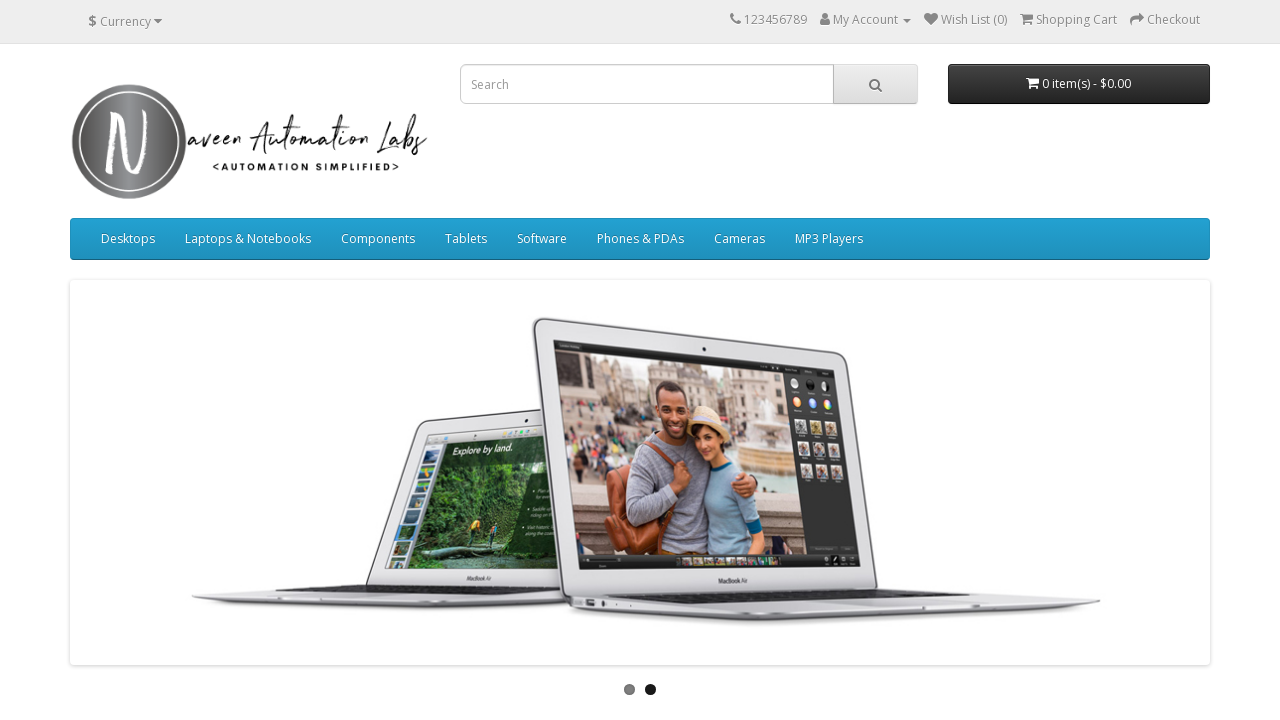

Navigated to OpenCart homepage
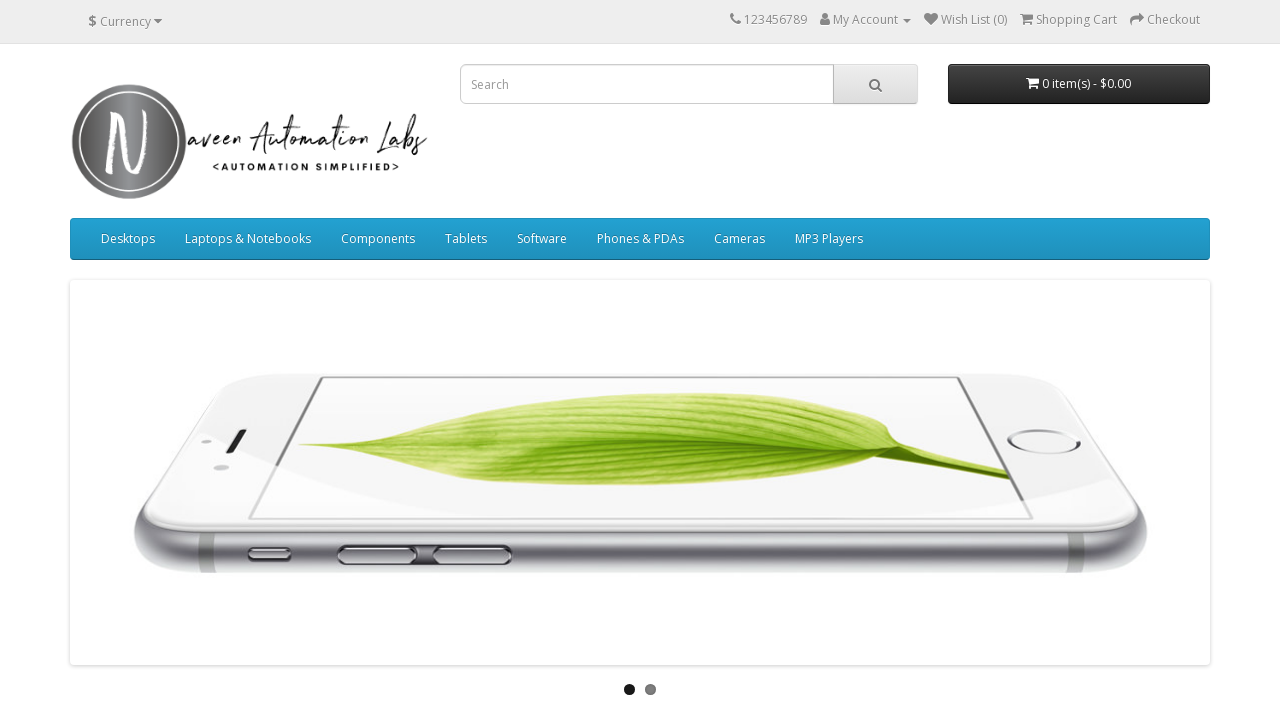

Footer links loaded and became visible
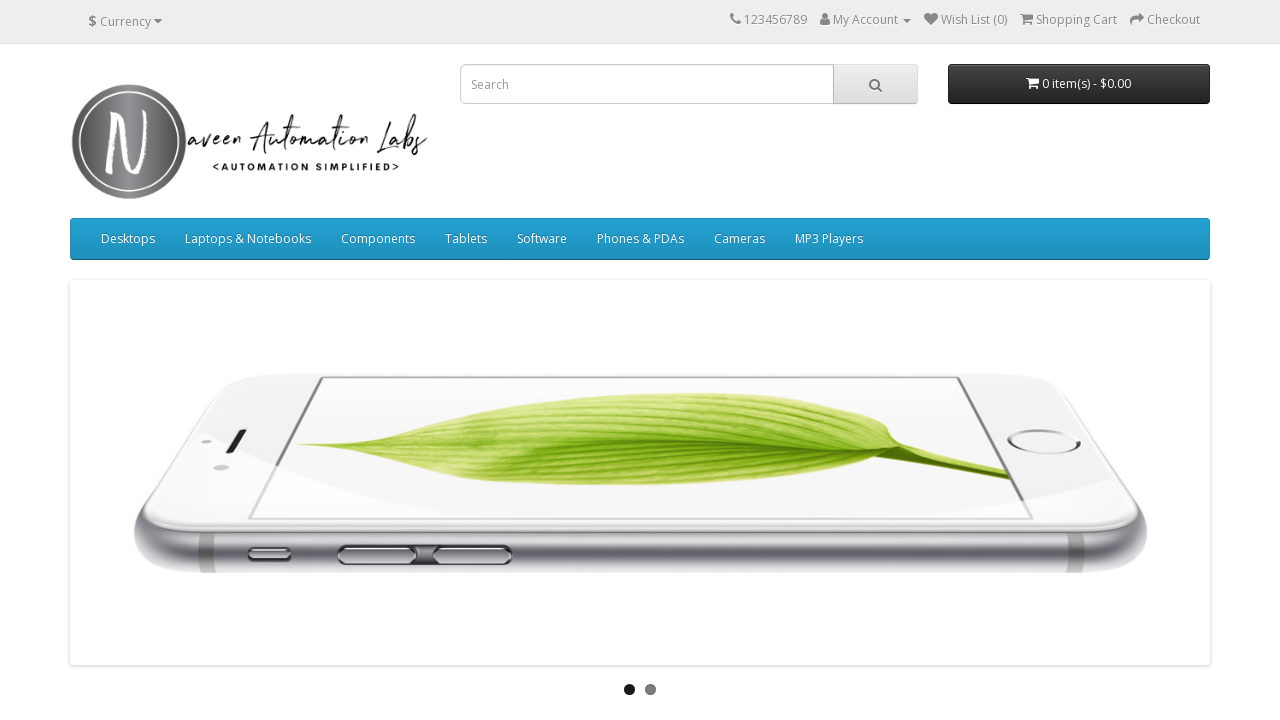

Located all footer links using XPath selector
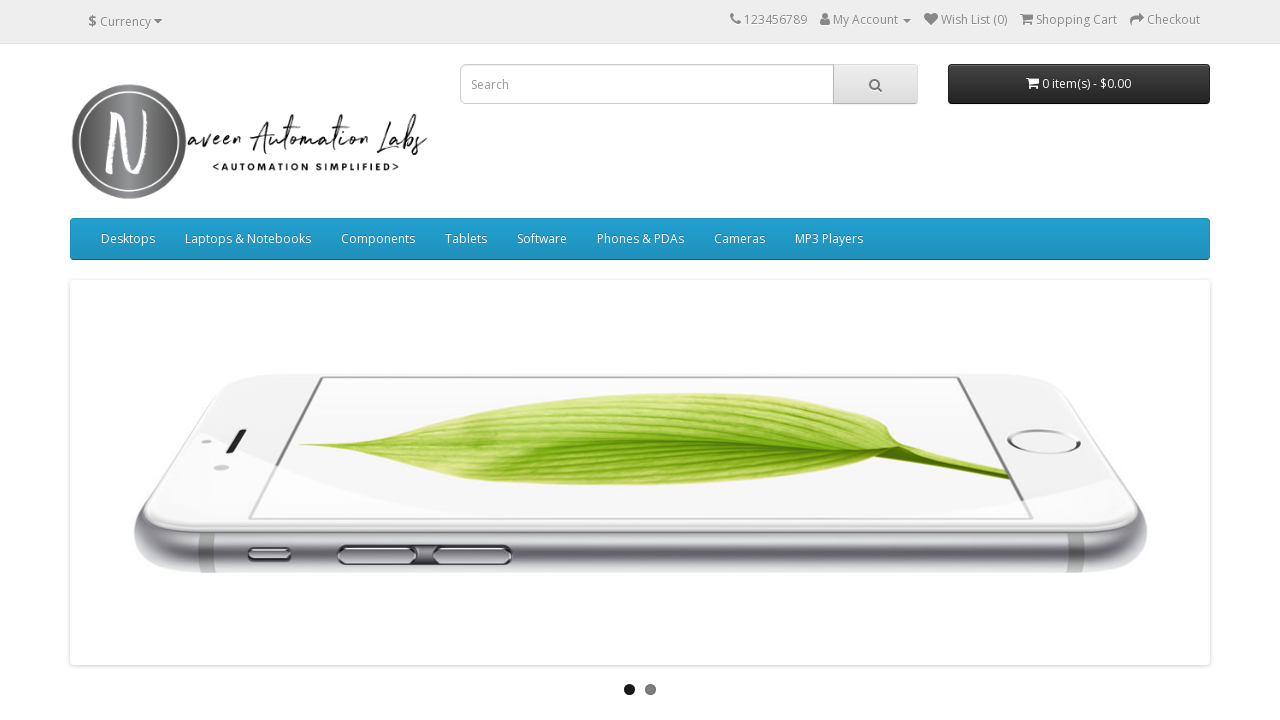

Retrieved all footer link texts: ['About Us', 'Delivery Information', 'Privacy Policy', 'Terms & Conditions', 'Contact Us', 'Returns', 'Site Map', 'Brands', 'Gift Certificates', 'Affiliate', 'Specials', 'My Account', 'Order History', 'Wish List', 'Newsletter', 'OpenCart']
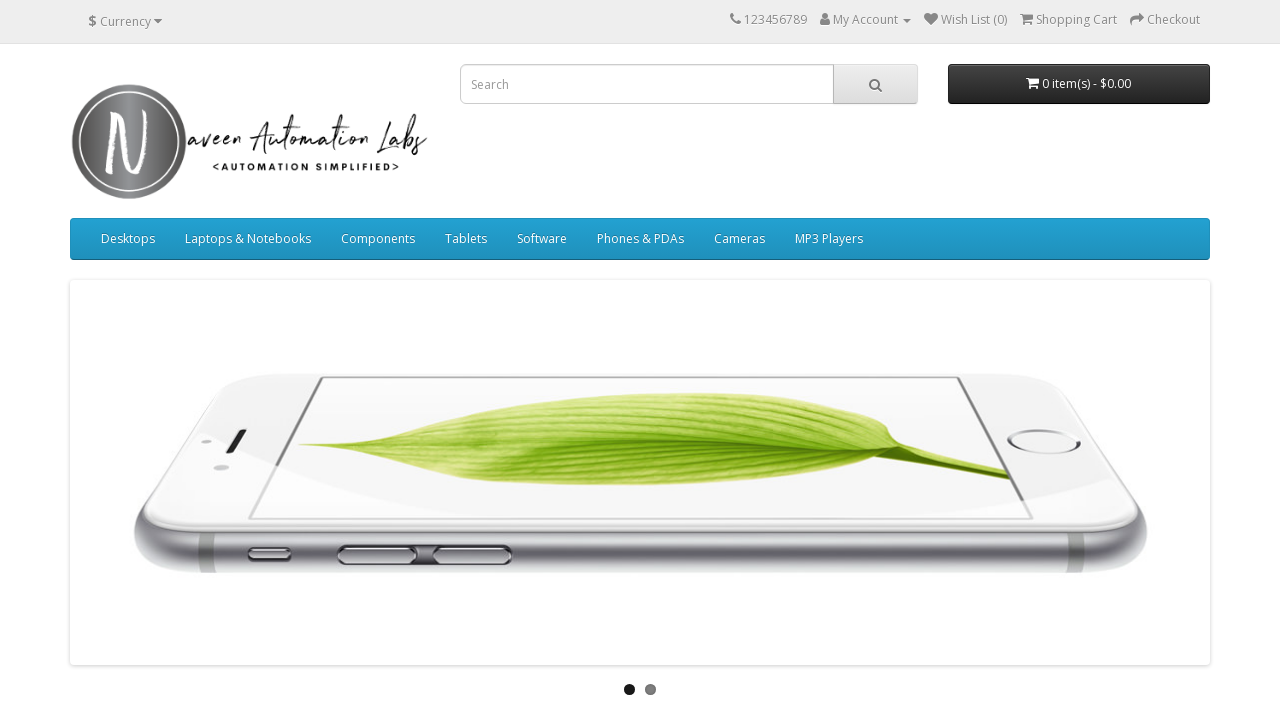

Verified footer link 'About Us' is present
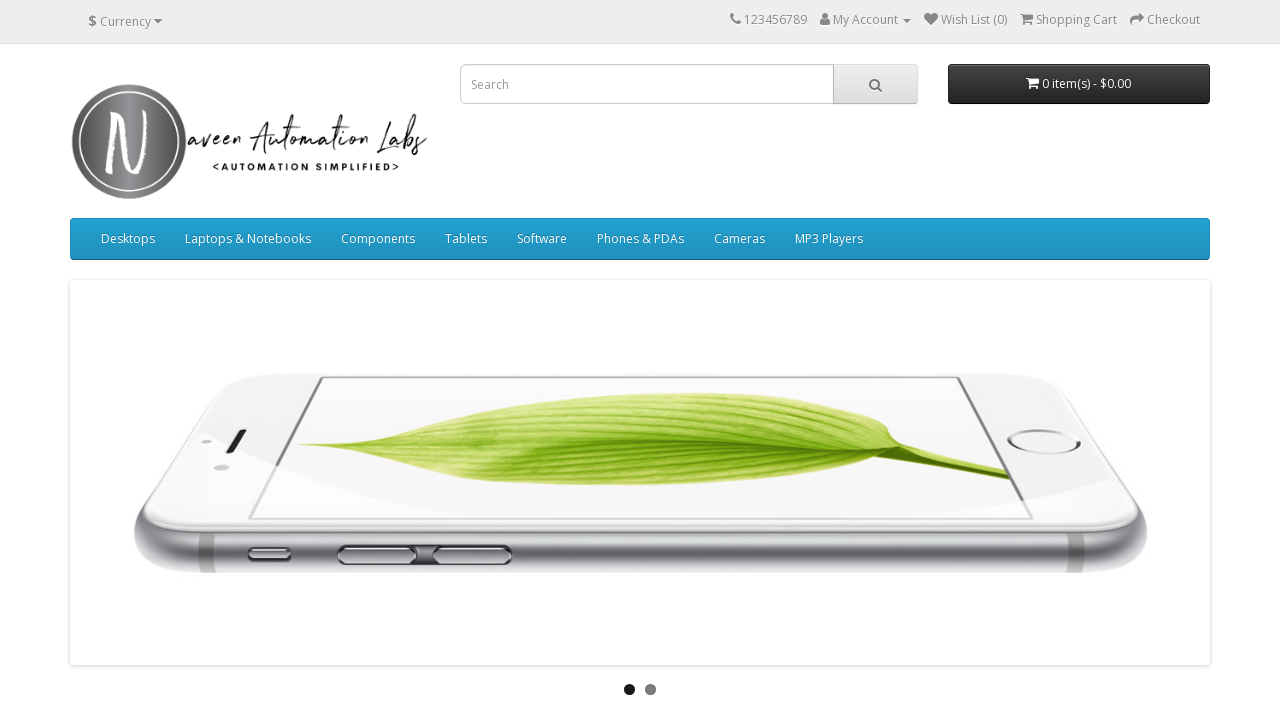

Verified footer link 'Contact Us' is present
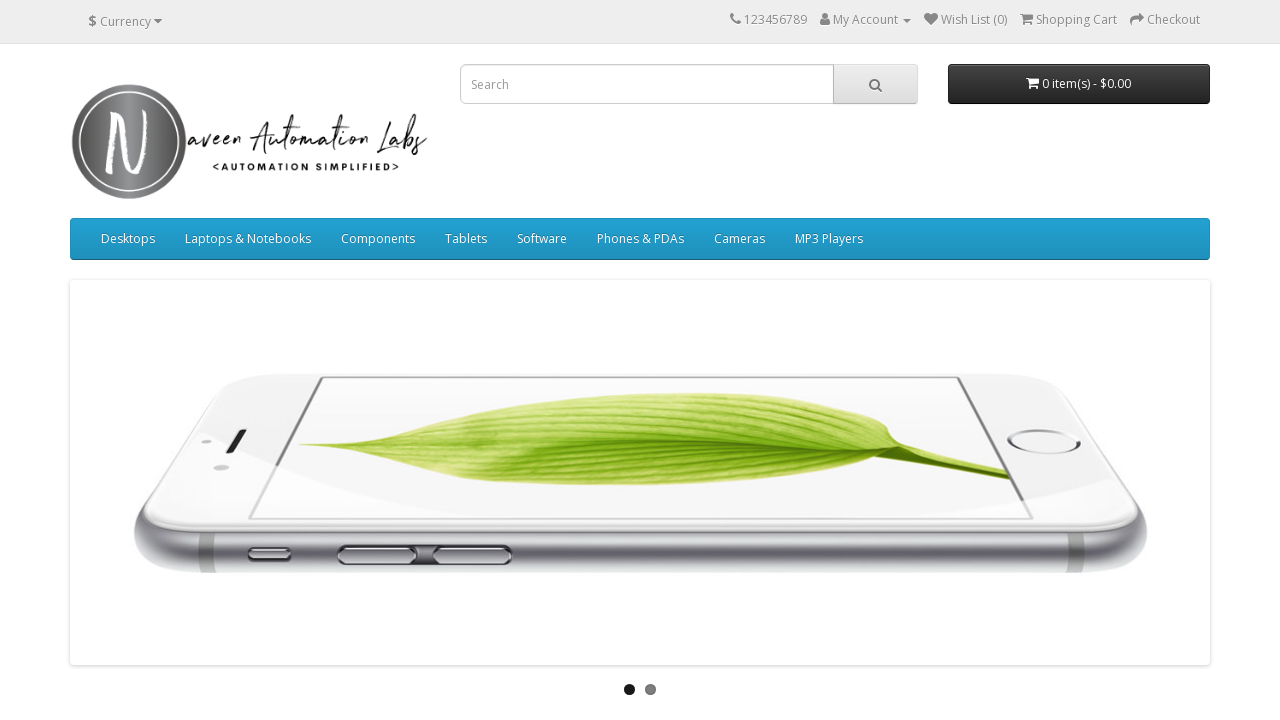

Verified footer link 'My Account' is present
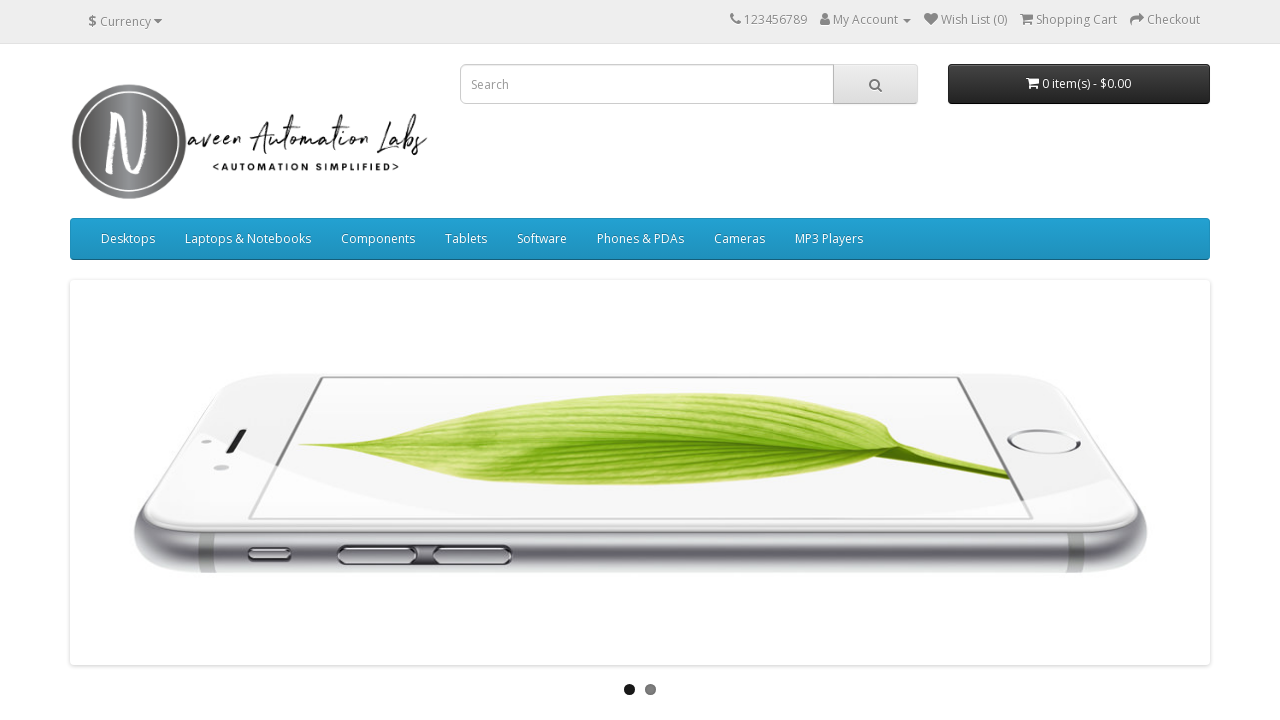

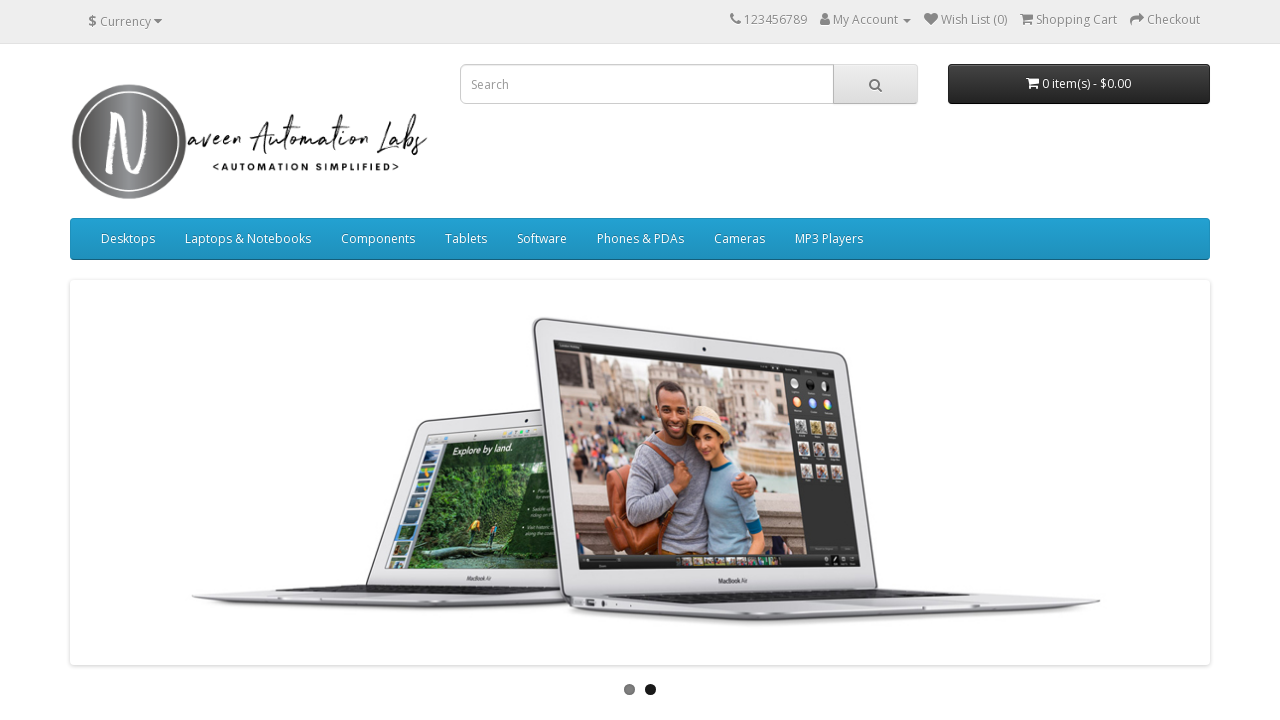